Tests navigation to Selenium documentation page and clicks on the Grid documentation link using Firefox browser

Starting URL: https://www.selenium.dev/documentation/

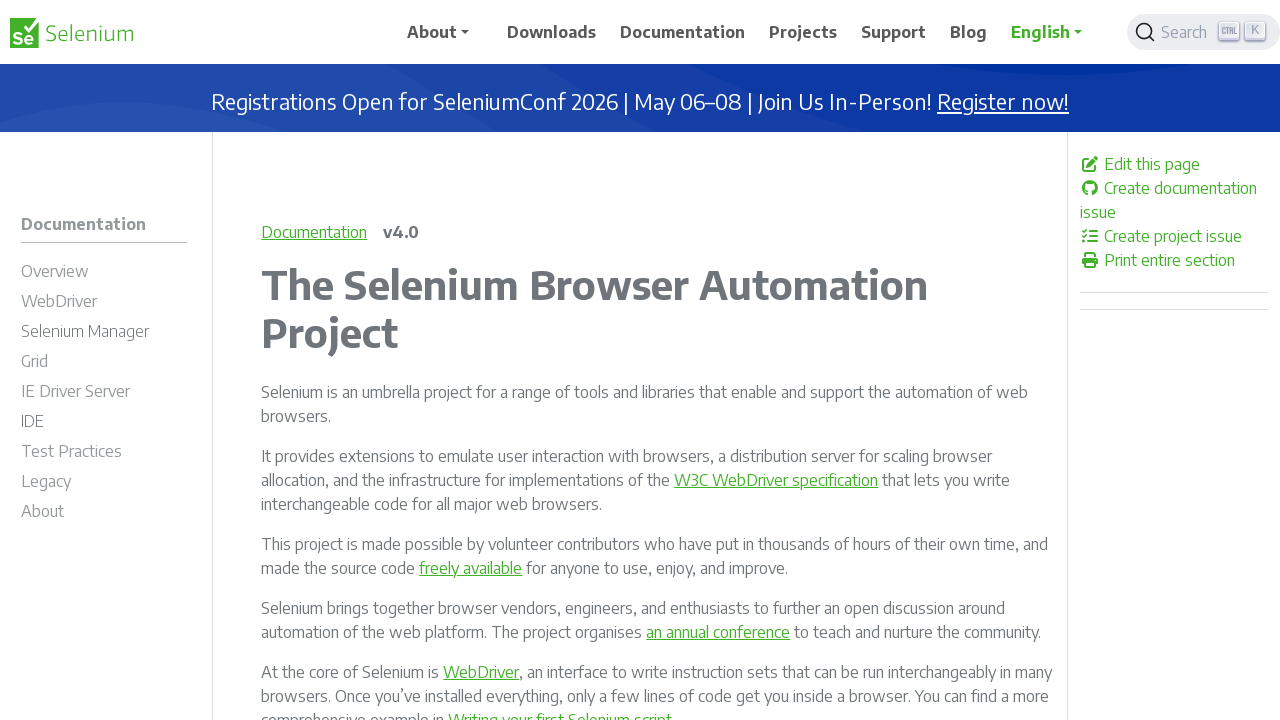

Navigated to Selenium documentation page
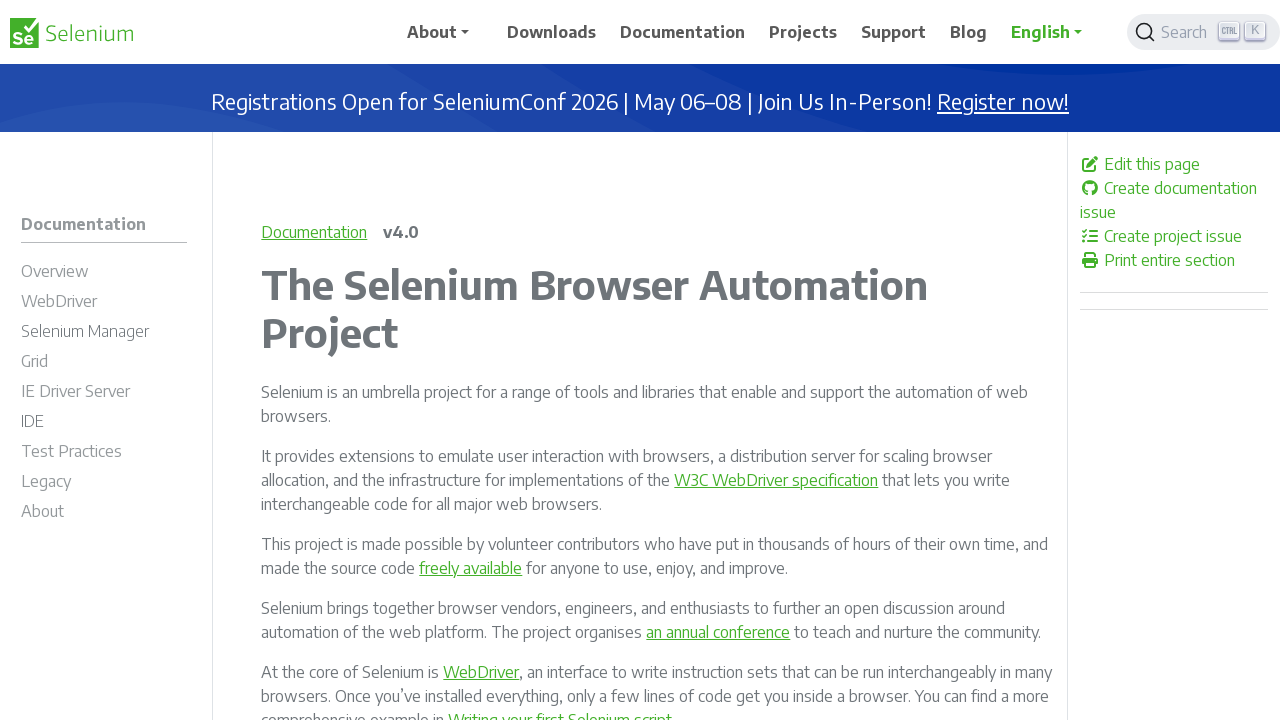

Clicked on Grid documentation link at (34, 361) on xpath=//*[@id='m-documentationgrid']/span
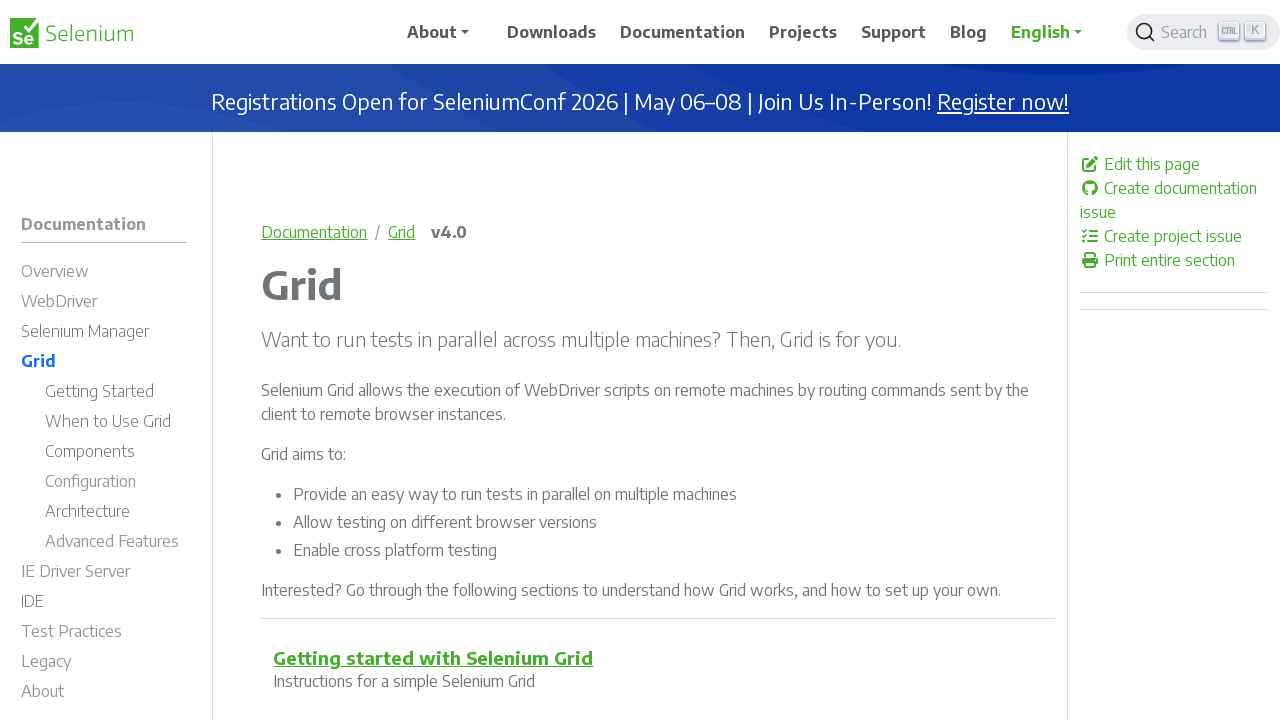

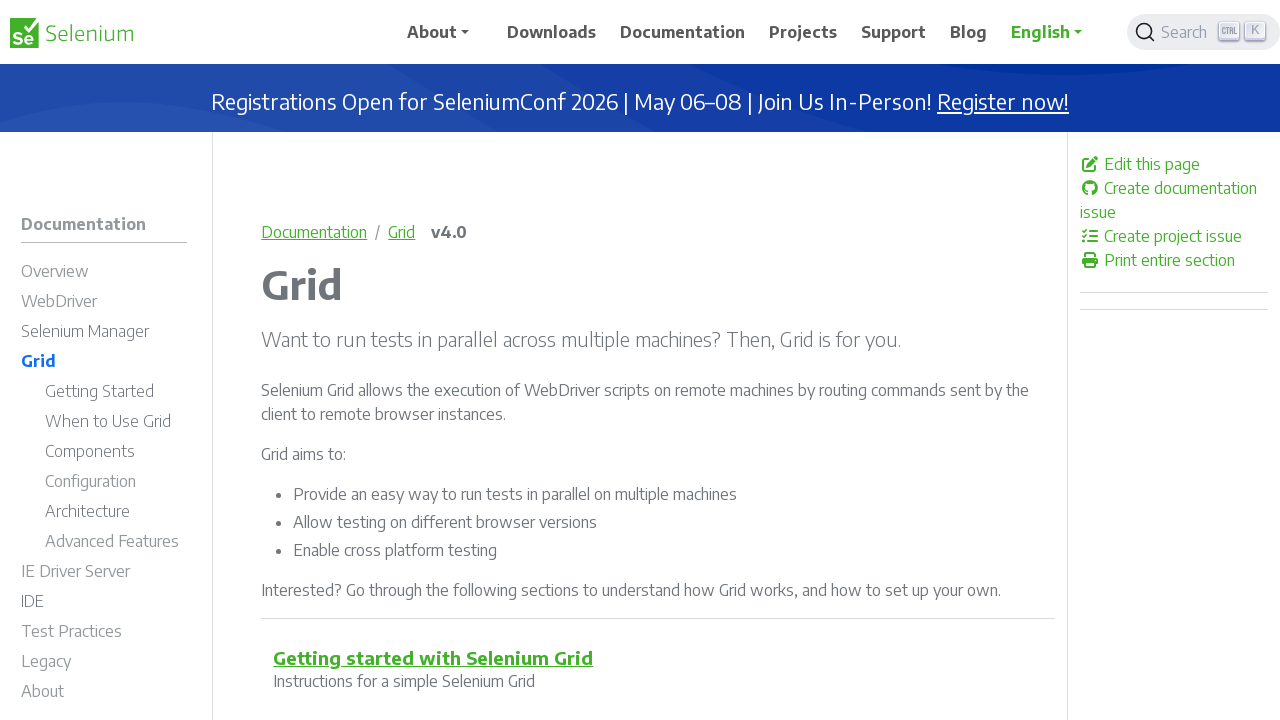